Tests clicking an alert button and accepting the JavaScript alert dialog

Starting URL: https://formy-project.herokuapp.com/switch-window

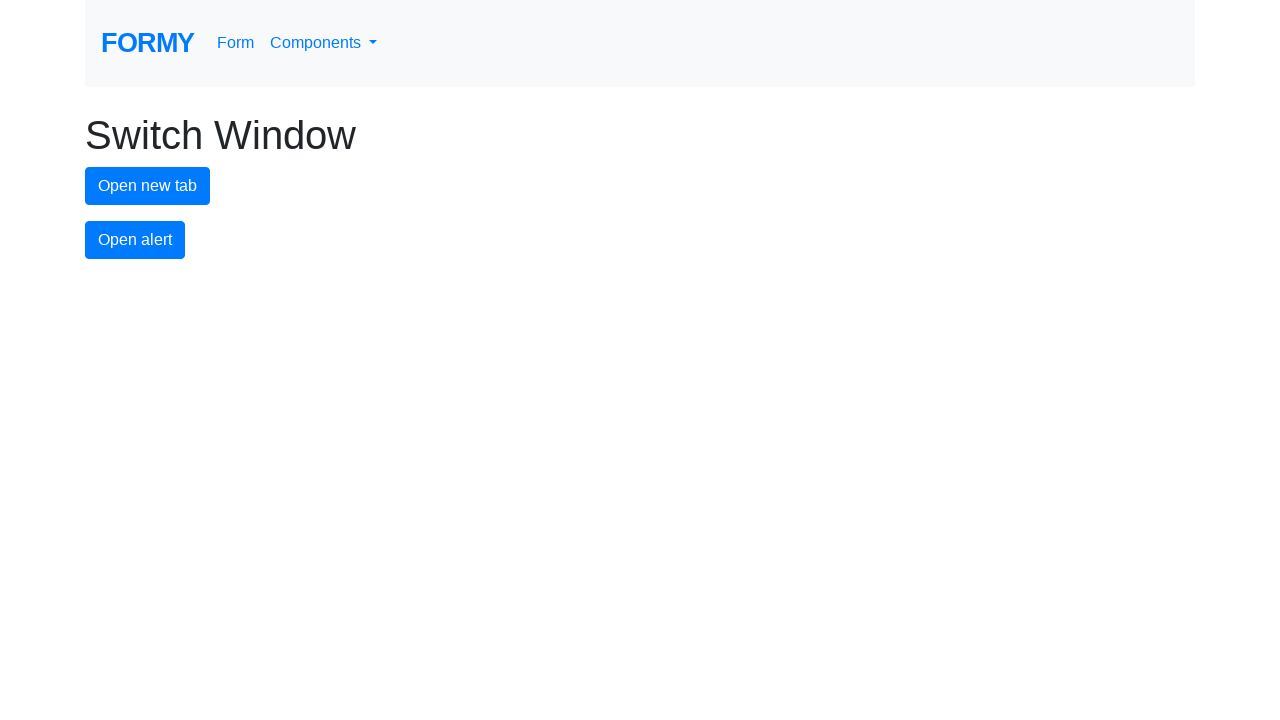

Set up dialog handler to accept JavaScript alerts
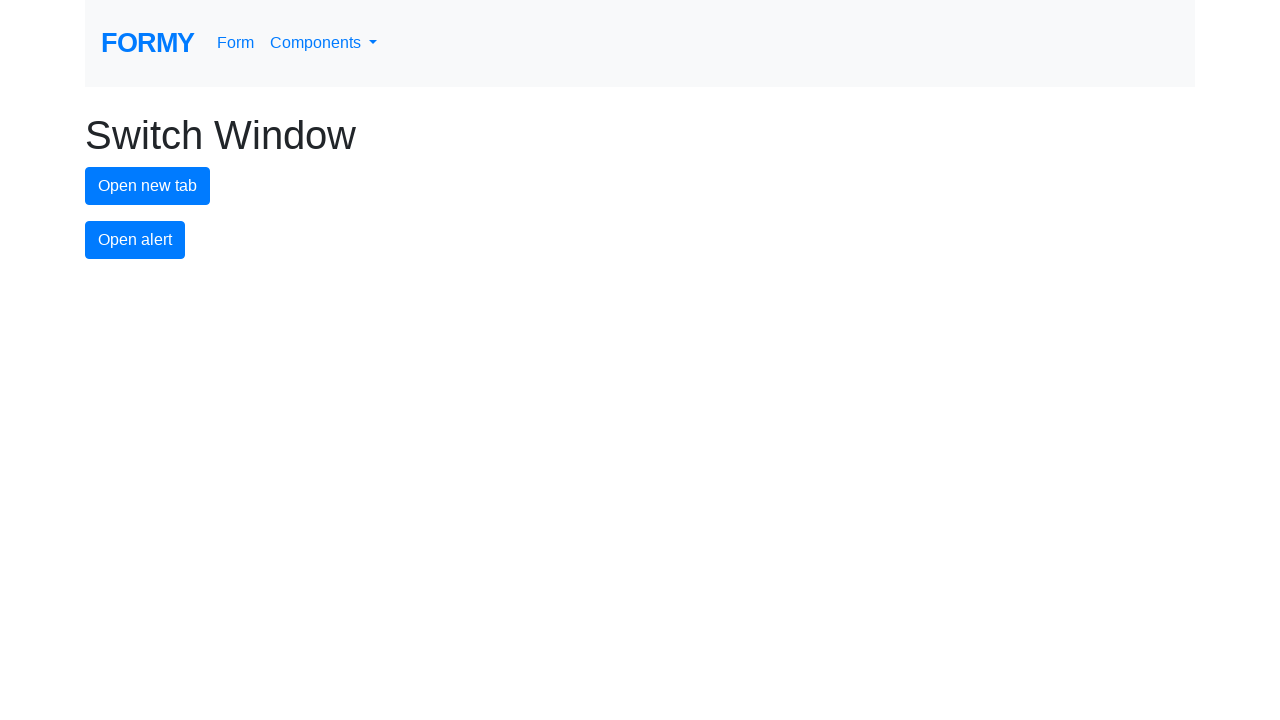

Clicked the alert button at (135, 240) on #alert-button
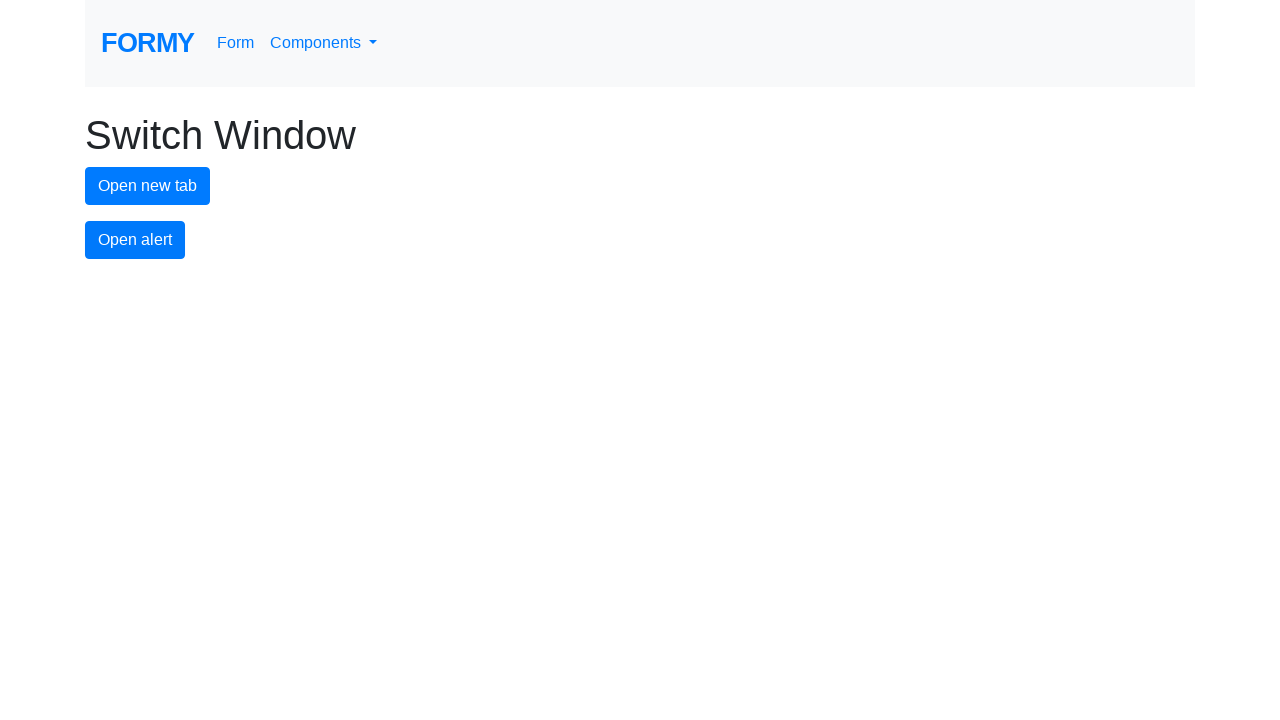

Waited for alert dialog to be processed and accepted
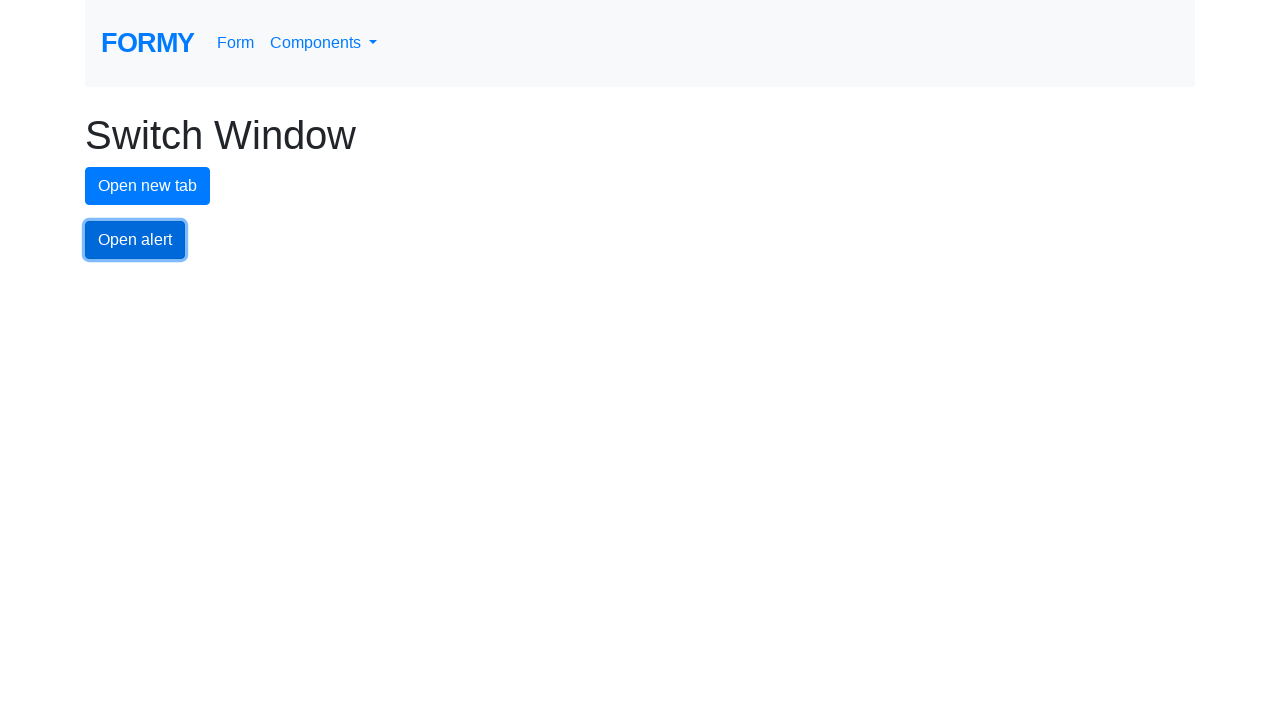

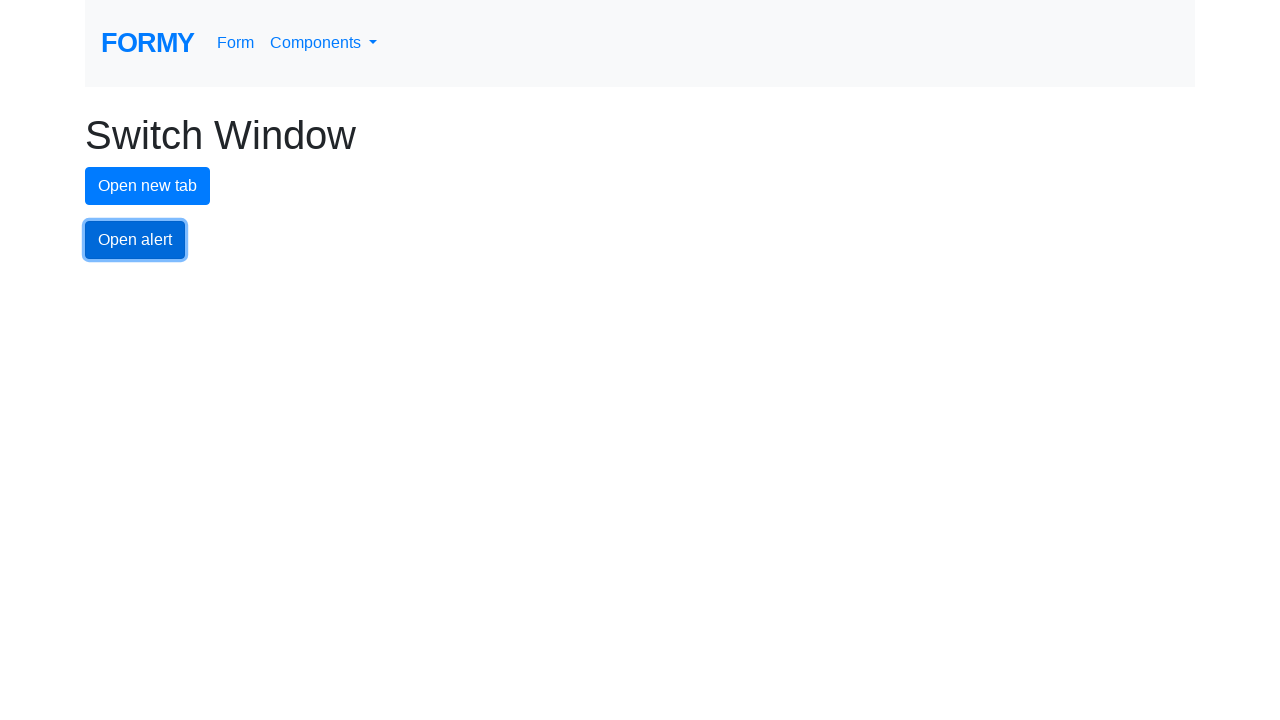